Clicks on the Alerts card and verifies navigation to the alerts page

Starting URL: https://demoqa.com/

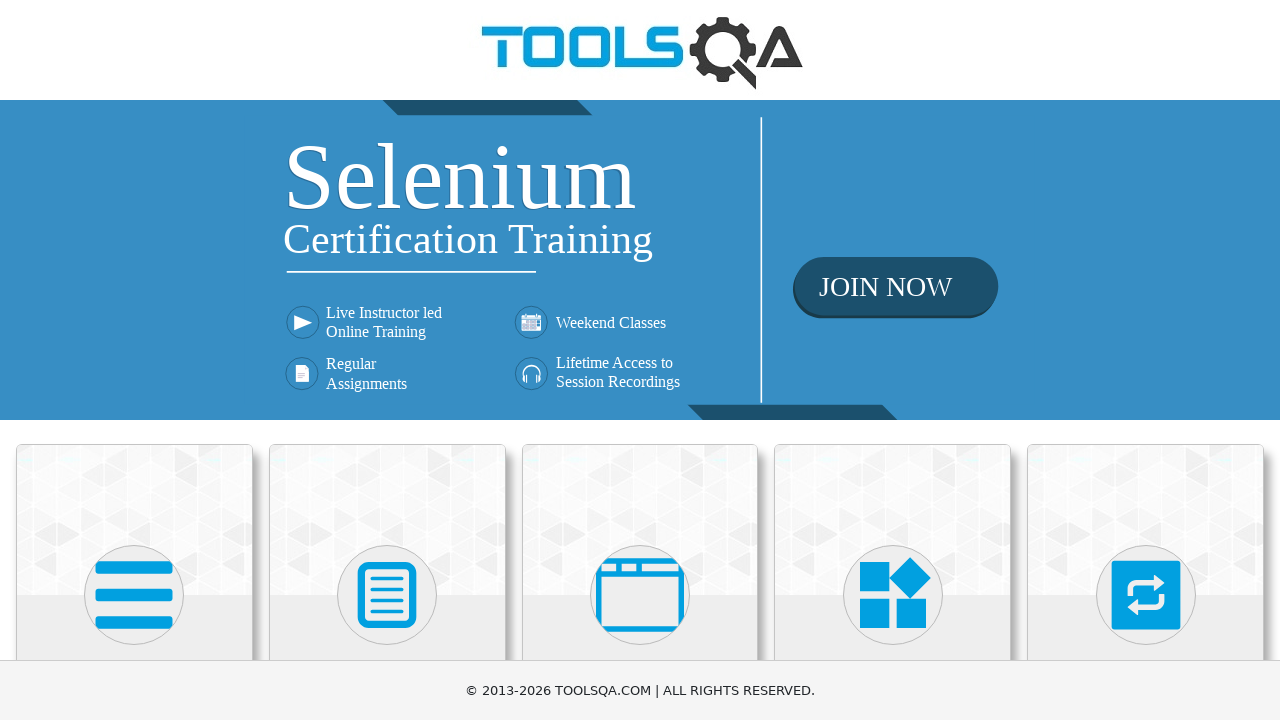

Located Alerts card element
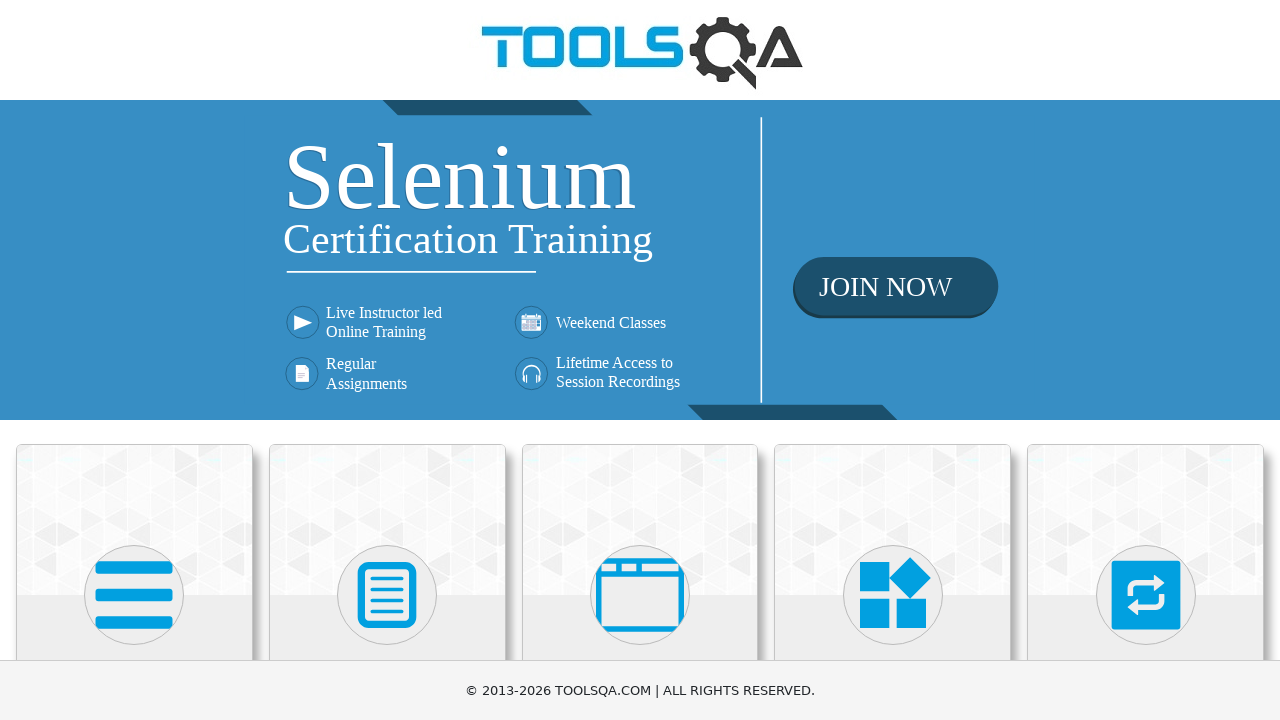

Scrolled Alerts card into view
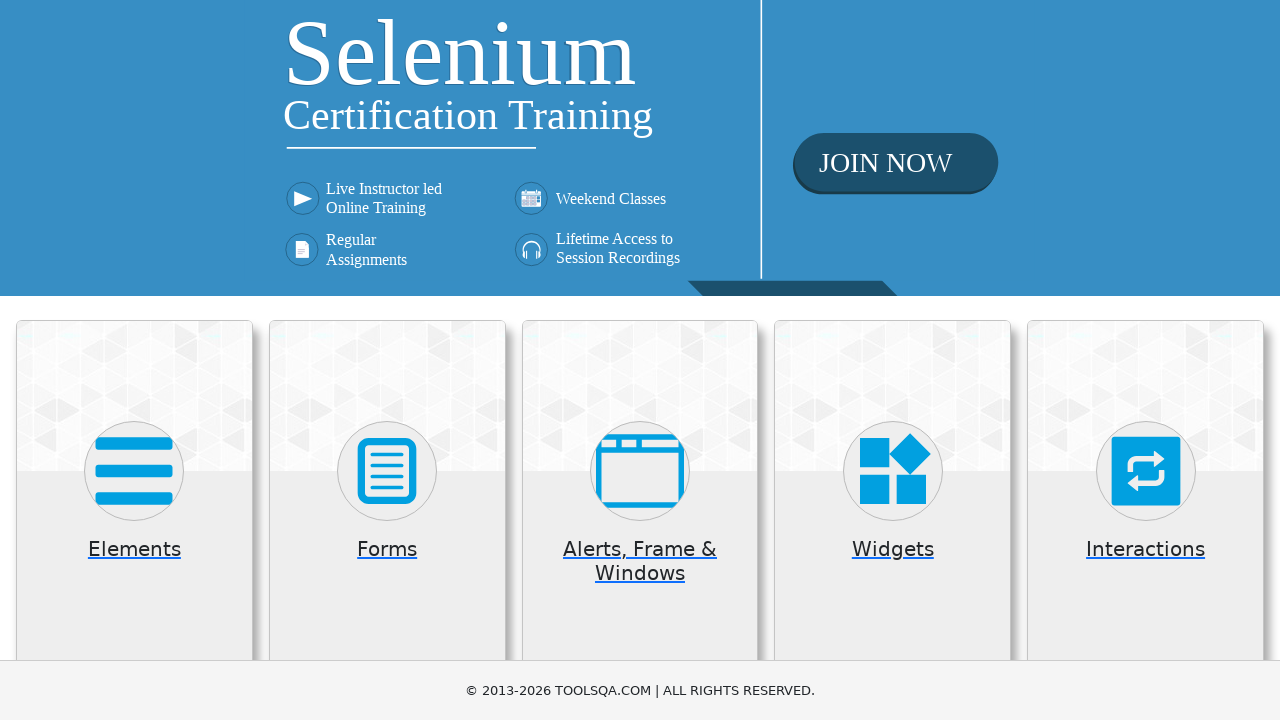

Clicked on Alerts card at (640, 520) on div.card:has-text('Alerts') >> nth=0
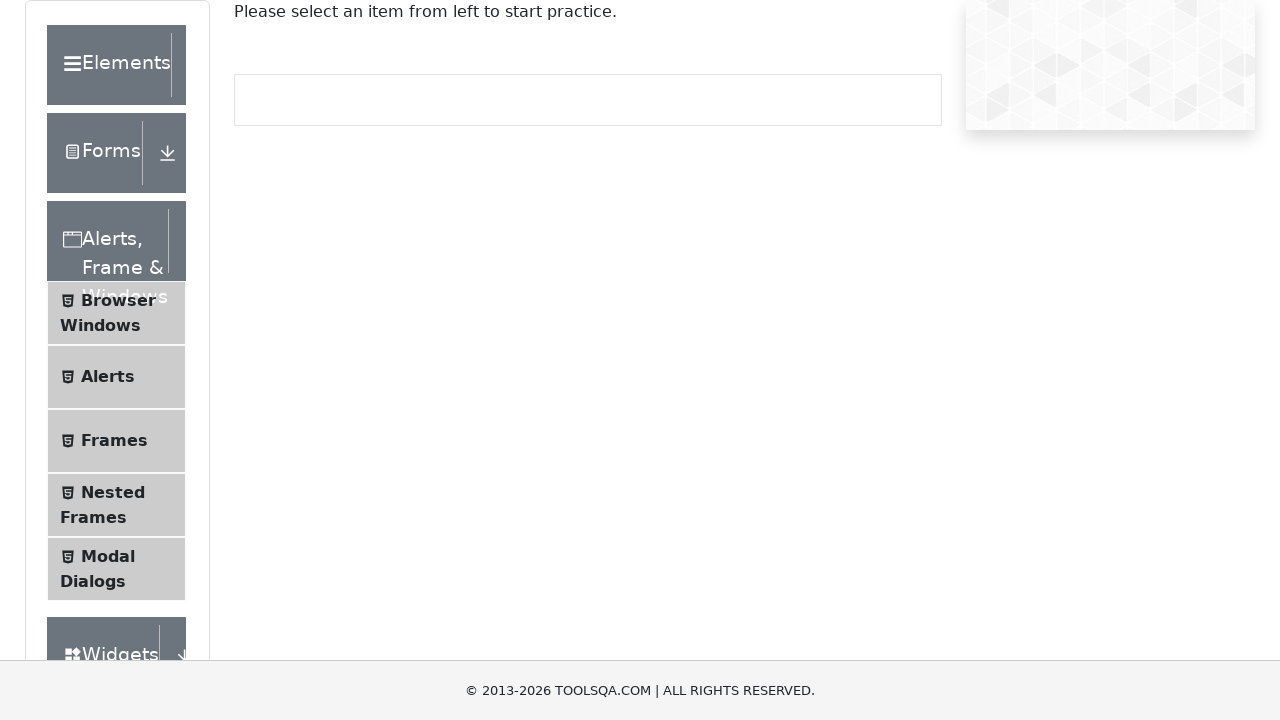

Verified navigation to alerts page at https://demoqa.com/alertsWindows
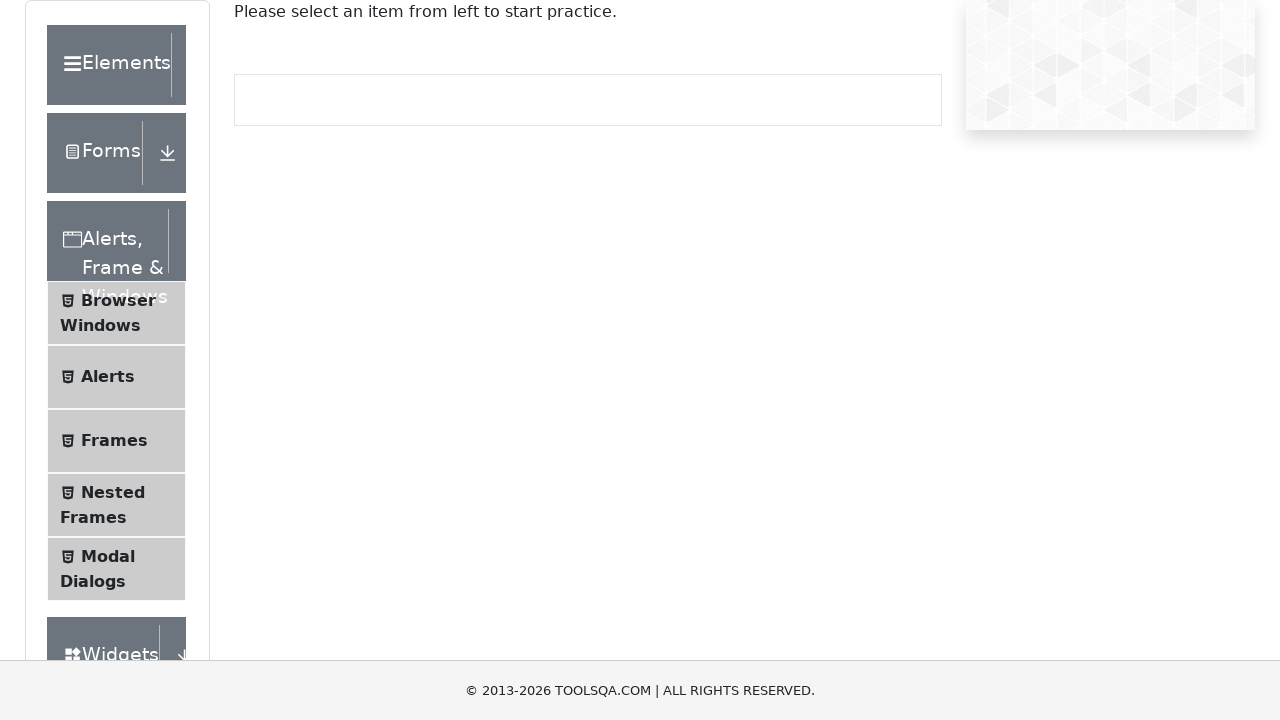

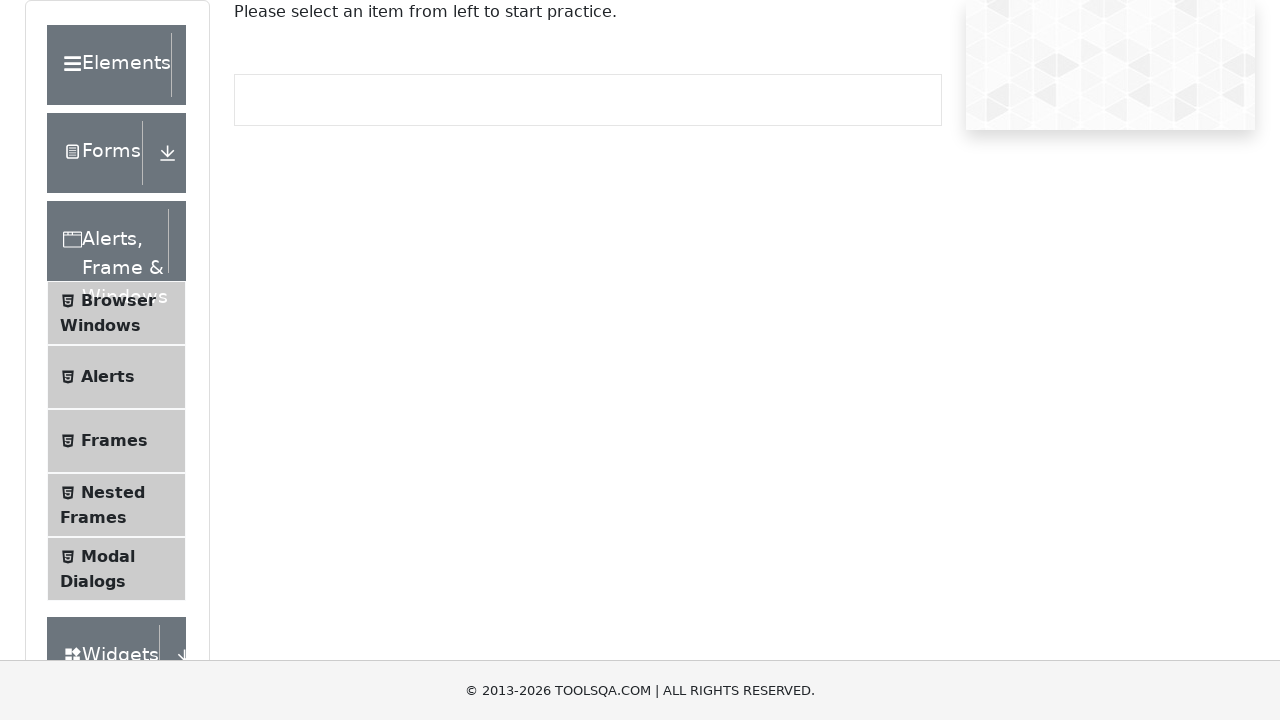